Tests Syncfusion Angular dropdown by selecting different sports (Hockey, Tennis, American Football) from a custom dropdown component.

Starting URL: https://ej2.syncfusion.com/angular/demos/?_ga=2.262049992.437420821.1575083417-524628264.1575083417#/material/drop-down-list/data-binding

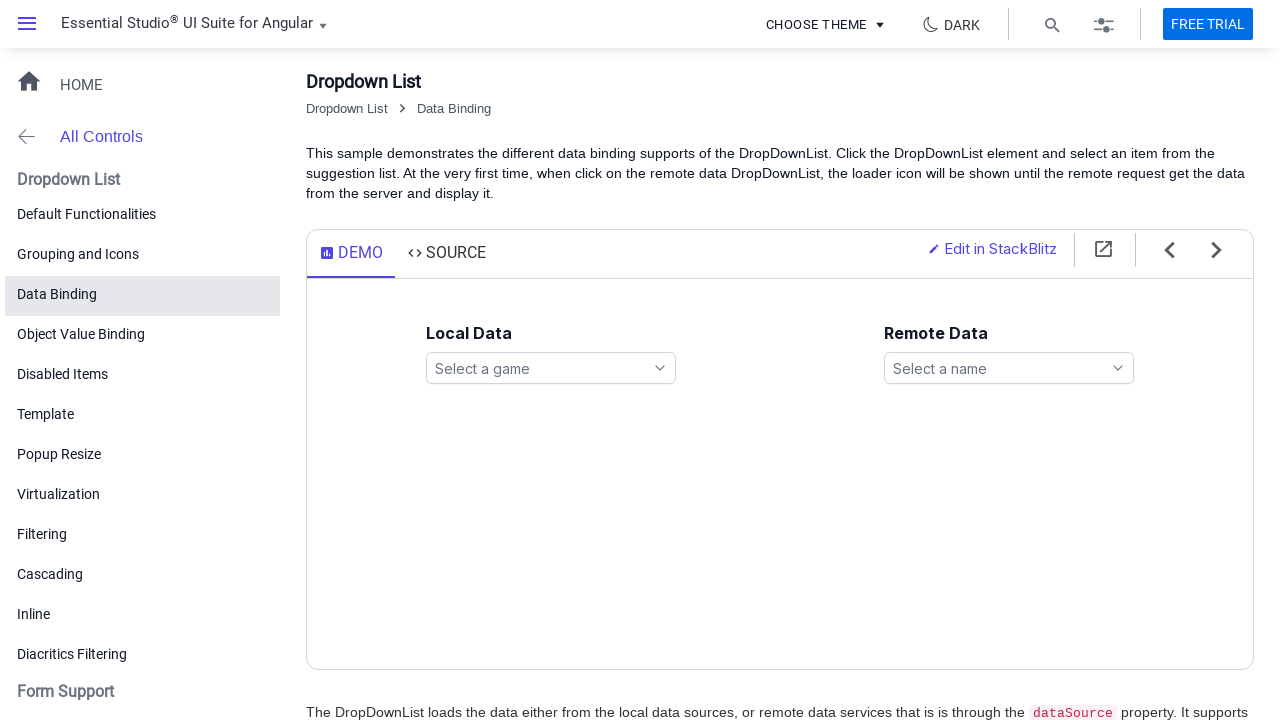

Clicked games dropdown search icon to open dropdown at (660, 368) on xpath=//ejs-dropdownlist[@id='games']//span[contains(@class,'e-search-icon')]
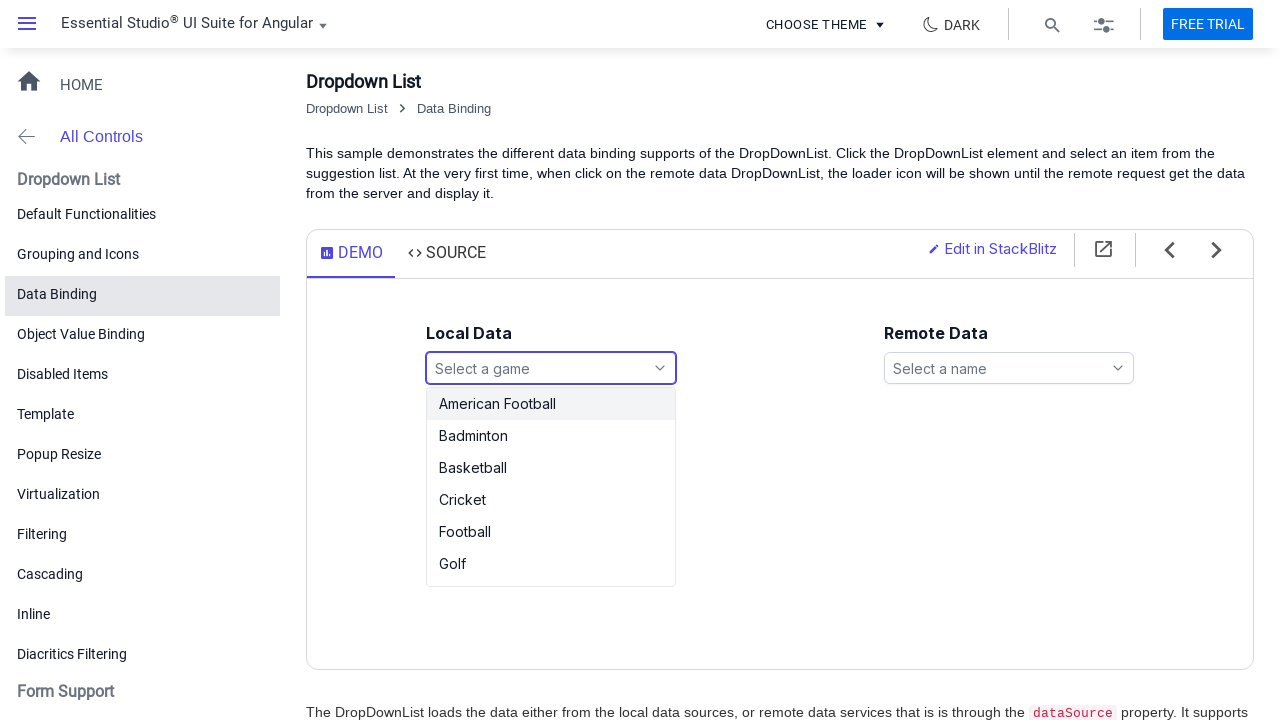

Dropdown list items loaded
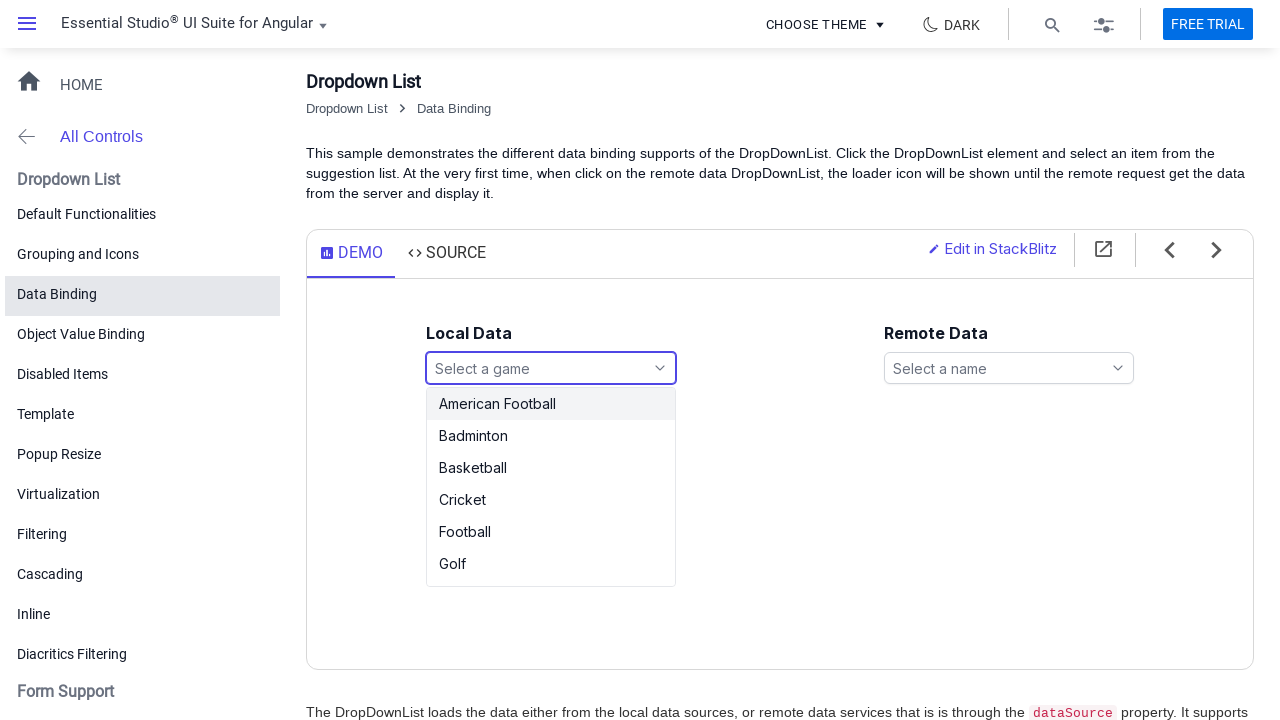

Selected 'Hockey' from the dropdown at (551, 570) on xpath=//div[@id='games_popup']//li[text()='Hockey']
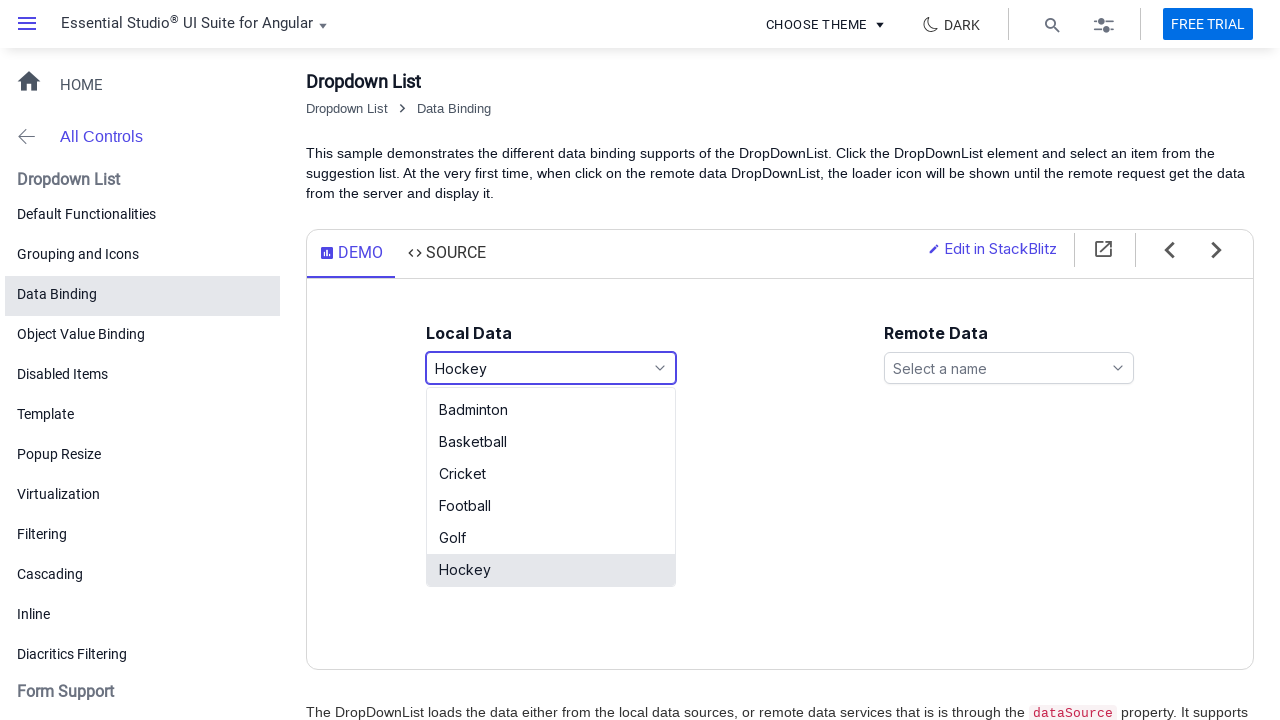

Waited 1000ms for selection to settle
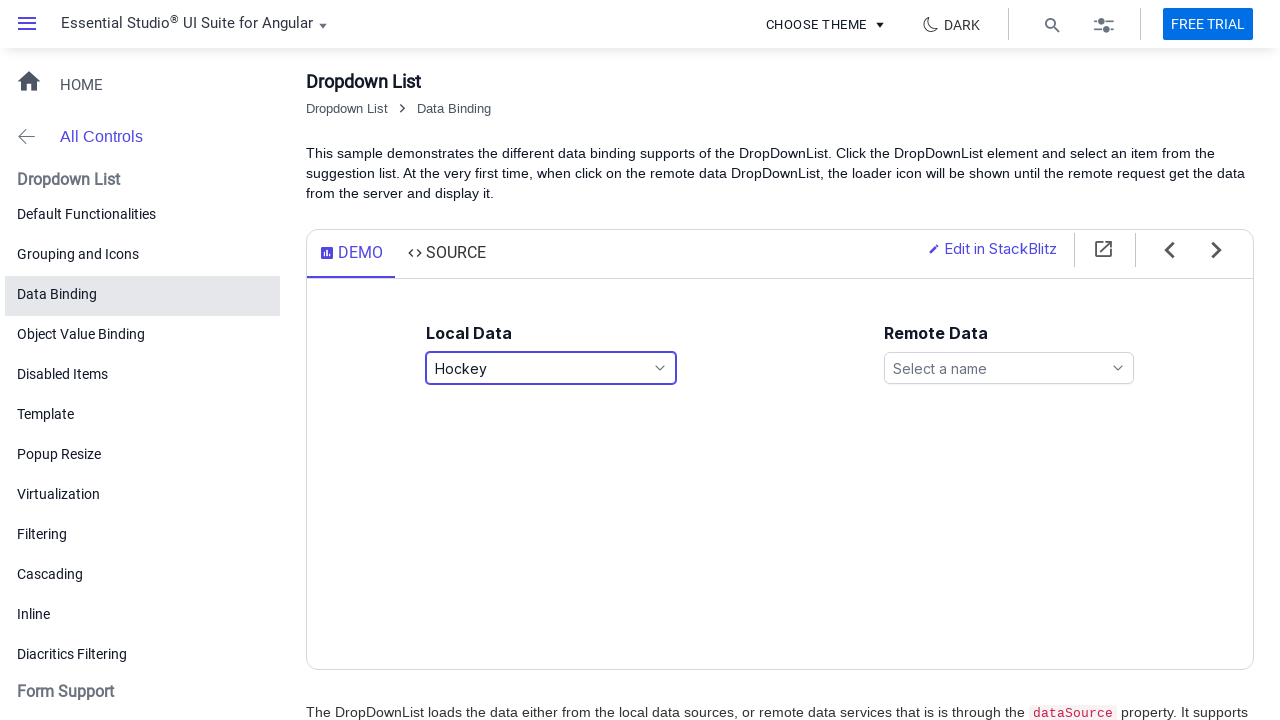

Clicked games dropdown search icon to open dropdown again at (660, 368) on xpath=//ejs-dropdownlist[@id='games']//span[contains(@class,'e-search-icon')]
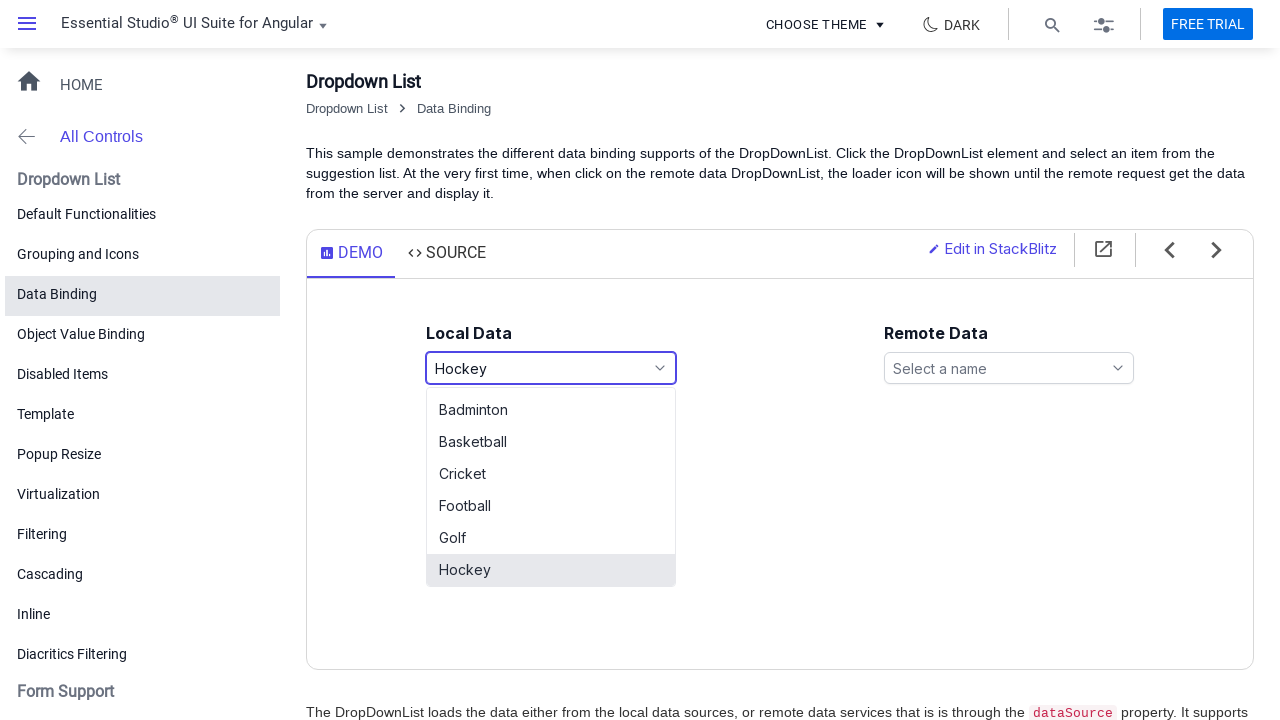

Dropdown list items loaded
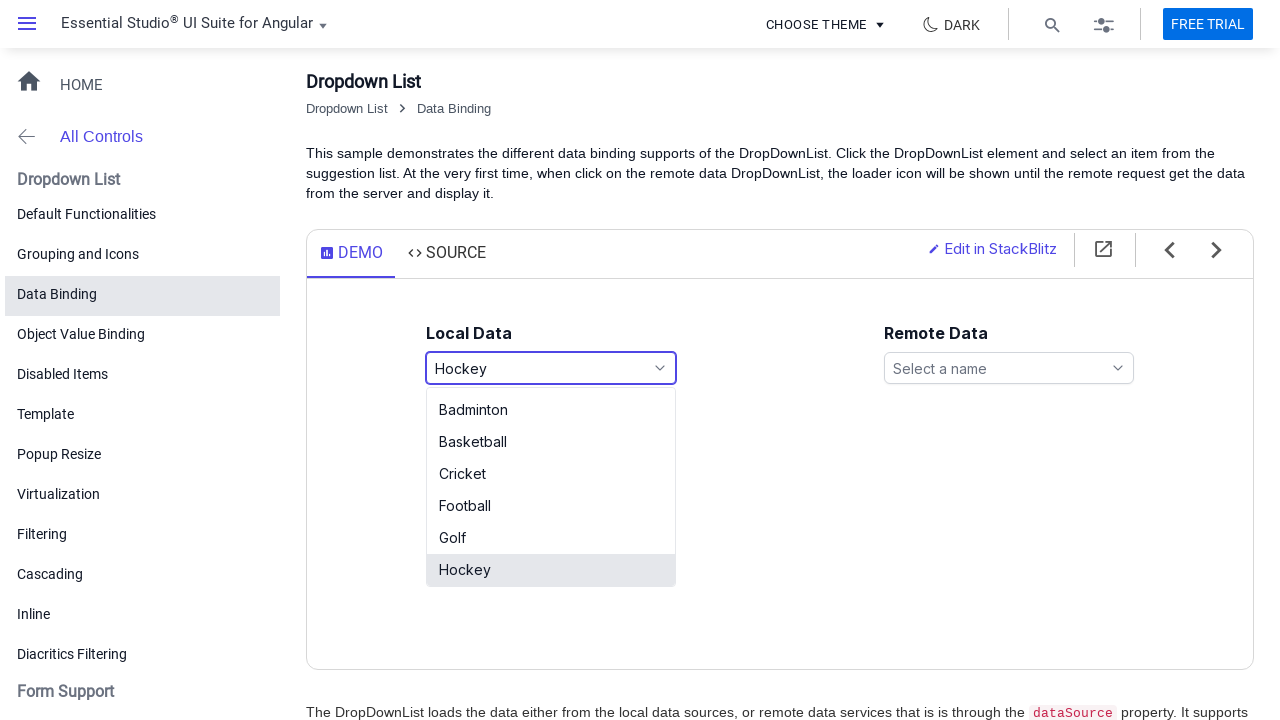

Selected 'Tennis' from the dropdown at (551, 570) on xpath=//div[@id='games_popup']//li[text()='Tennis']
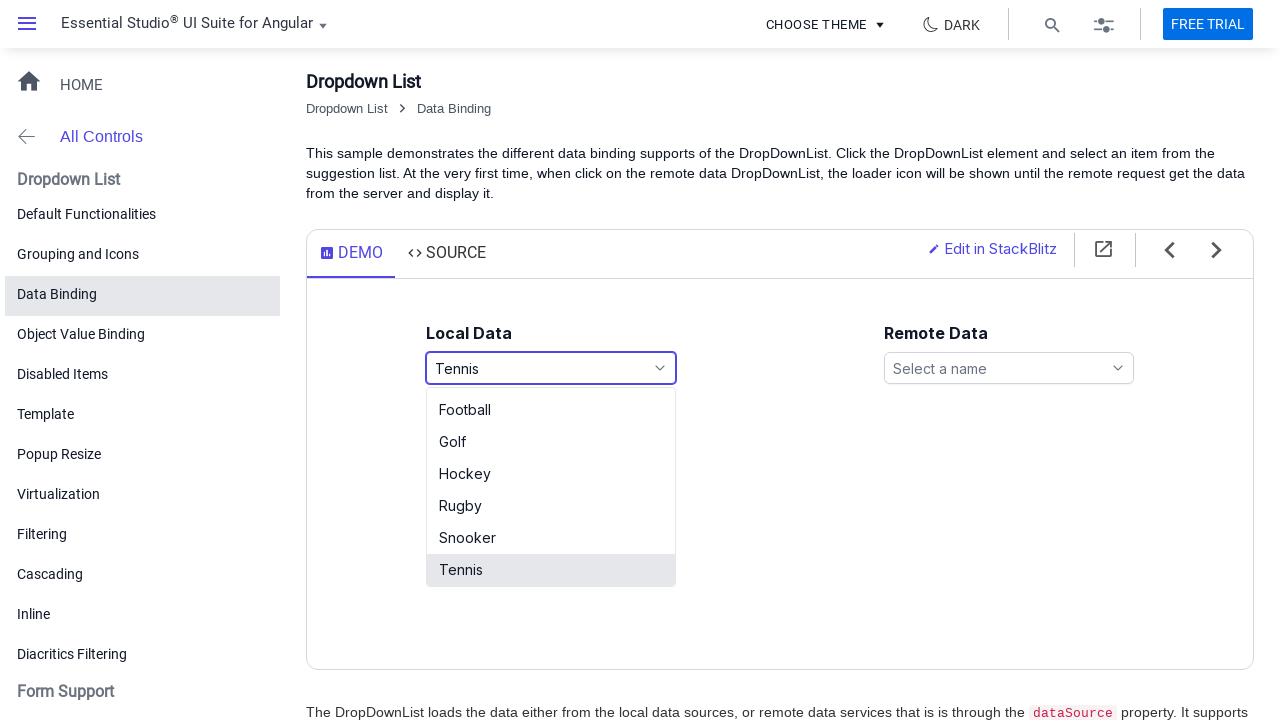

Waited 1000ms for selection to settle
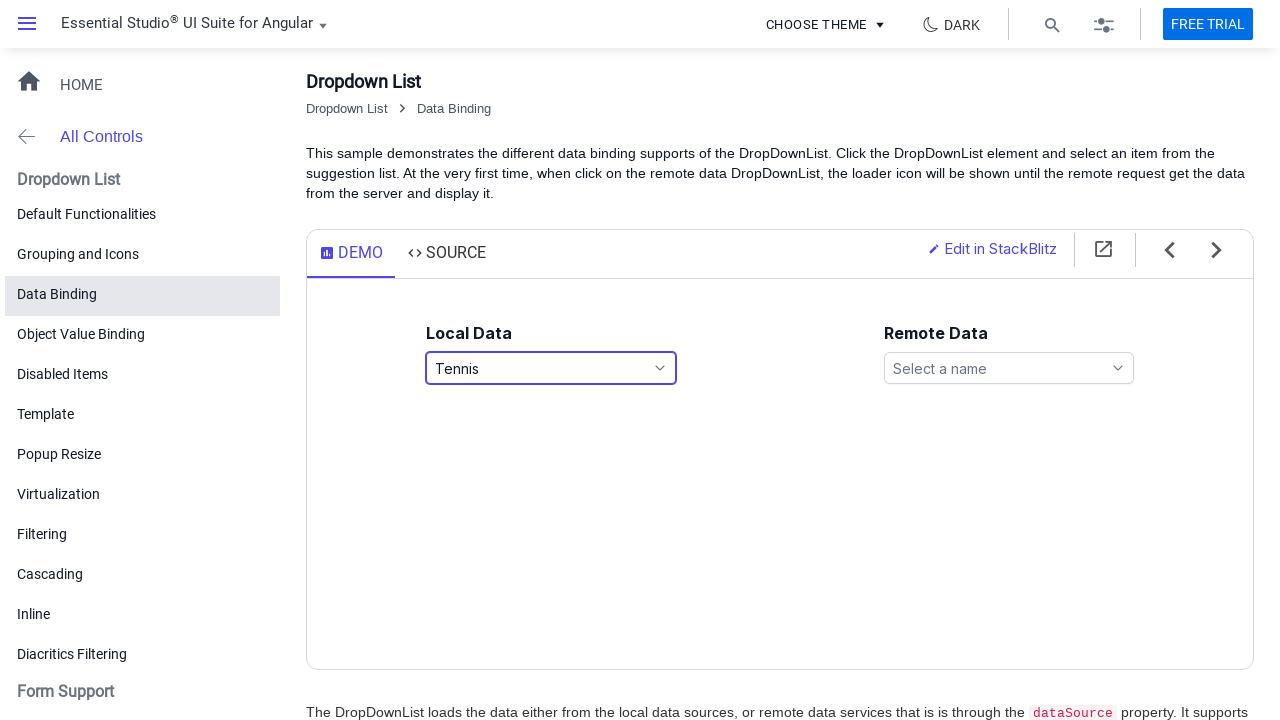

Clicked games dropdown search icon to open dropdown for third selection at (660, 368) on xpath=//ejs-dropdownlist[@id='games']//span[contains(@class,'e-search-icon')]
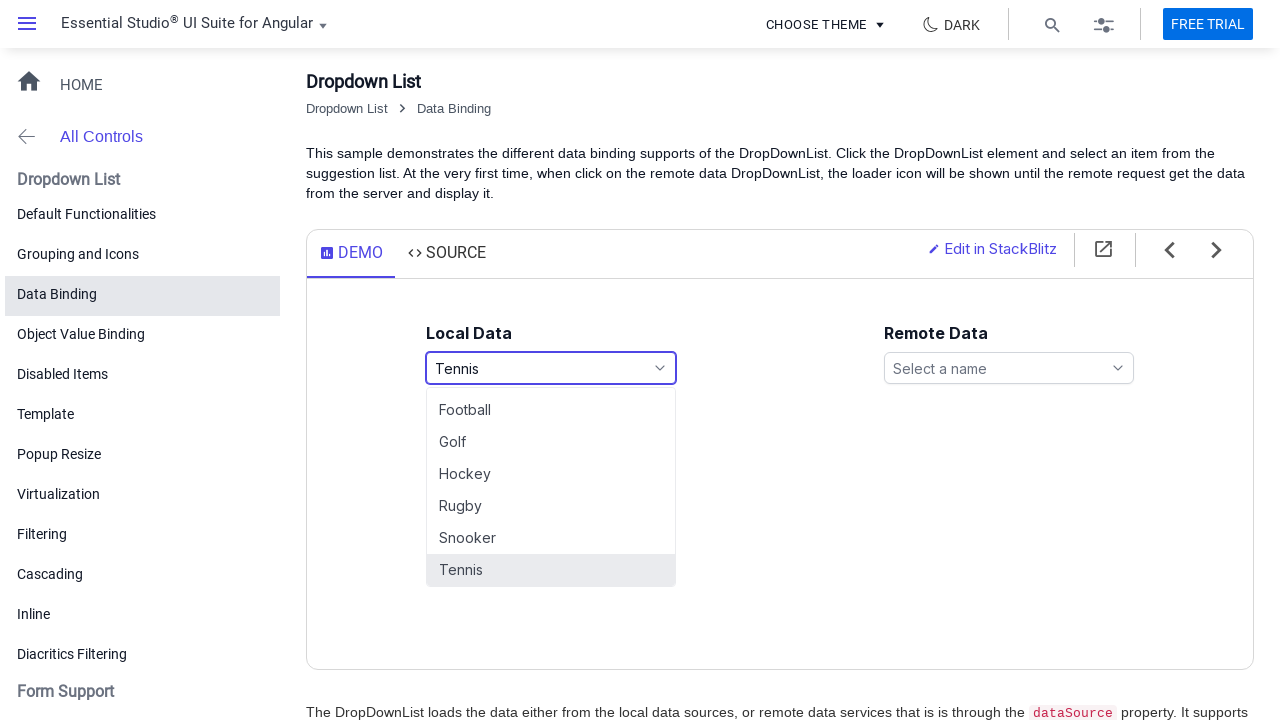

Dropdown list items loaded
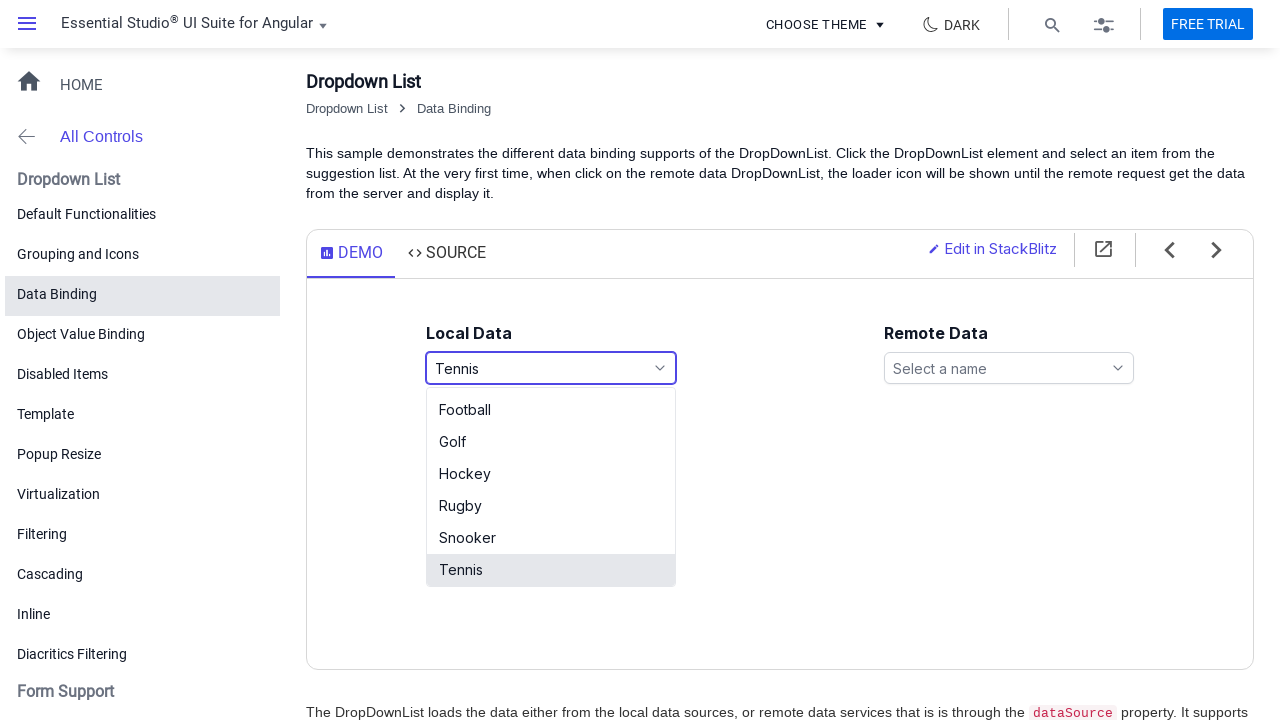

Selected 'American Football' from the dropdown at (551, 404) on xpath=//div[@id='games_popup']//li[text()='American Football']
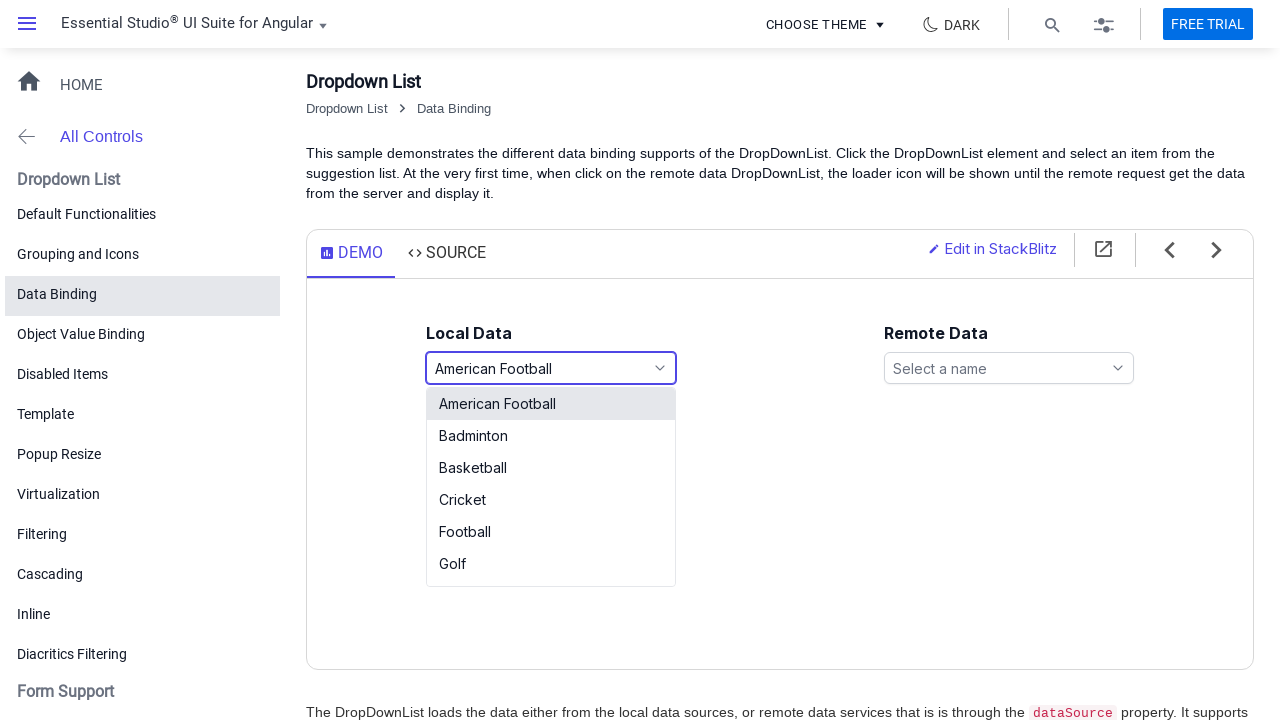

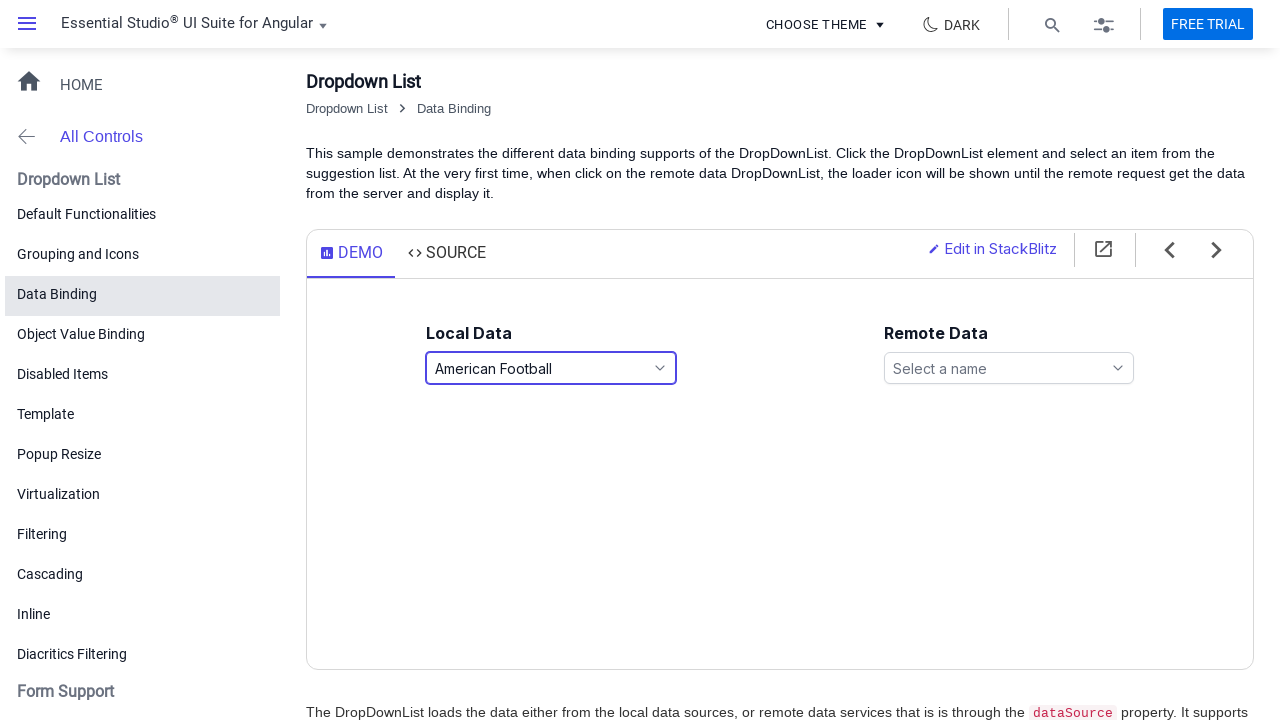